Navigates to the automation practice website and resizes the browser window to specific dimensions.

Starting URL: http://practice.automationtesting.in/

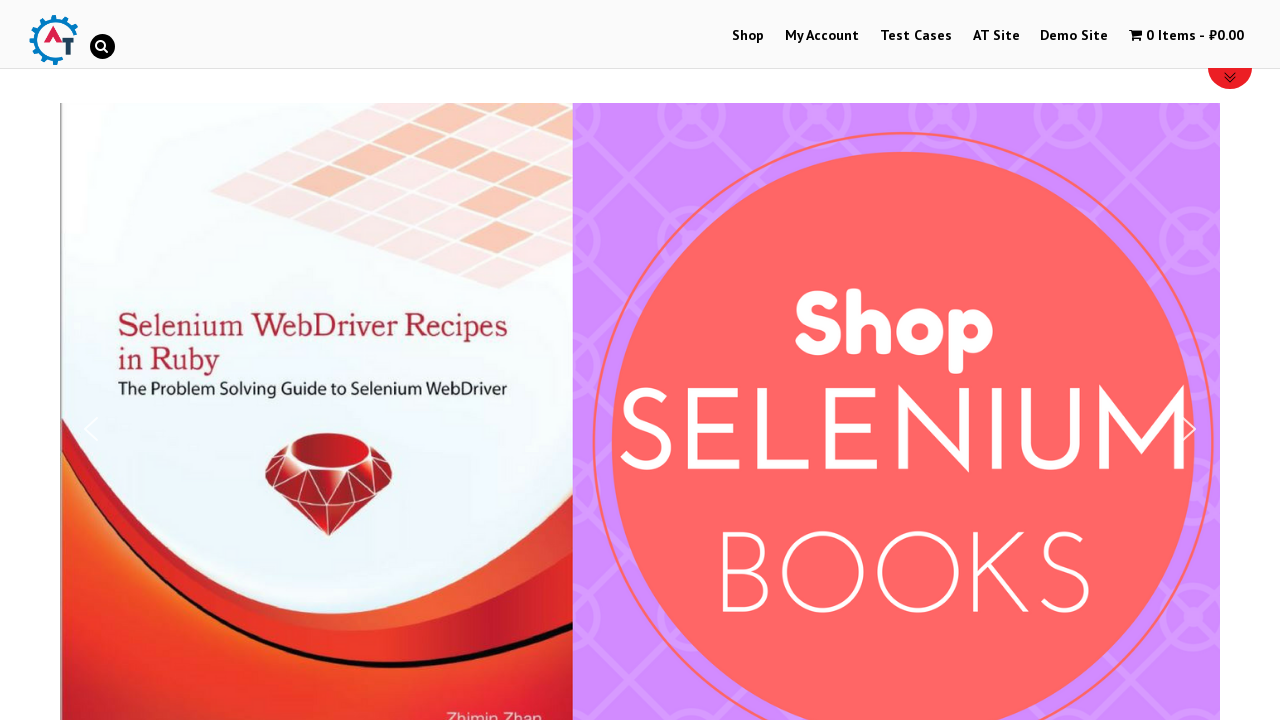

Navigated to automation practice website
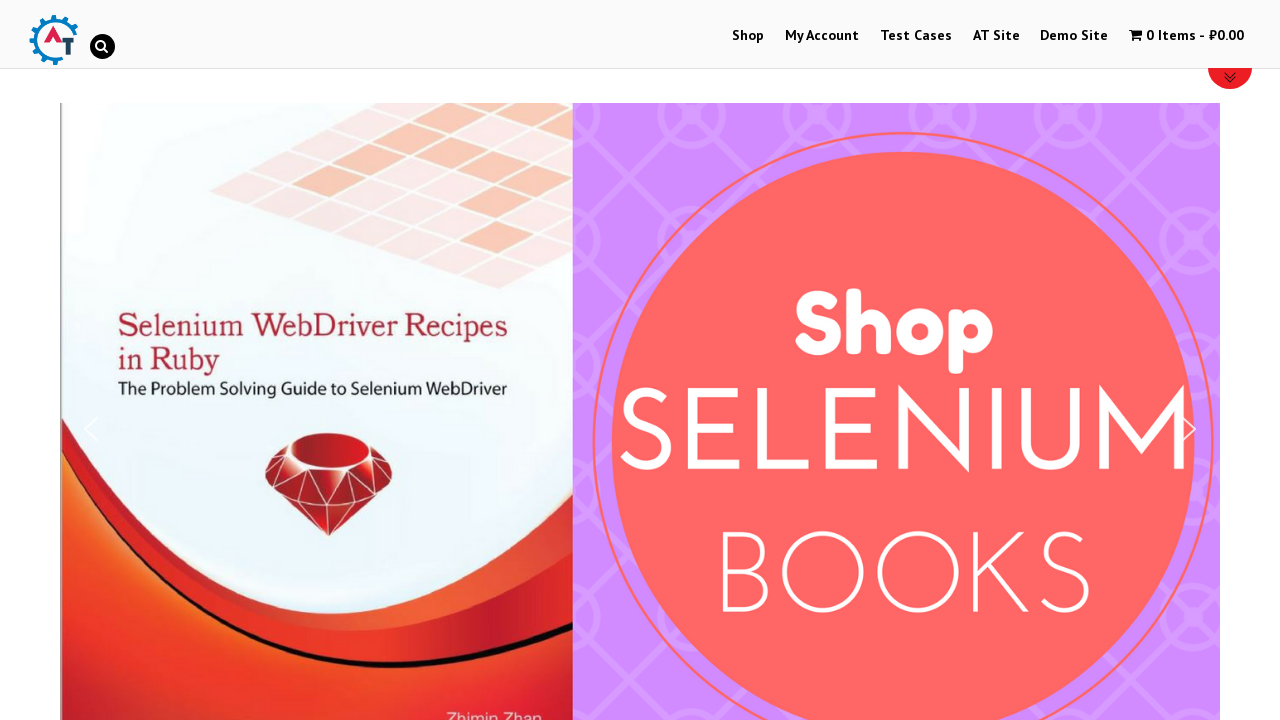

Resized browser window to 889x694 pixels
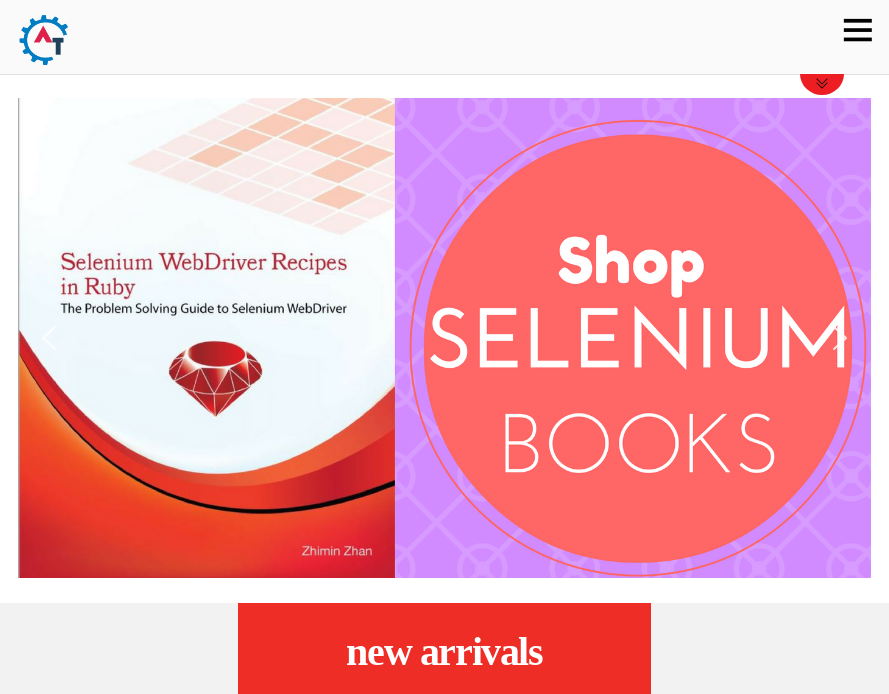

Waited for page to load (domcontentloaded)
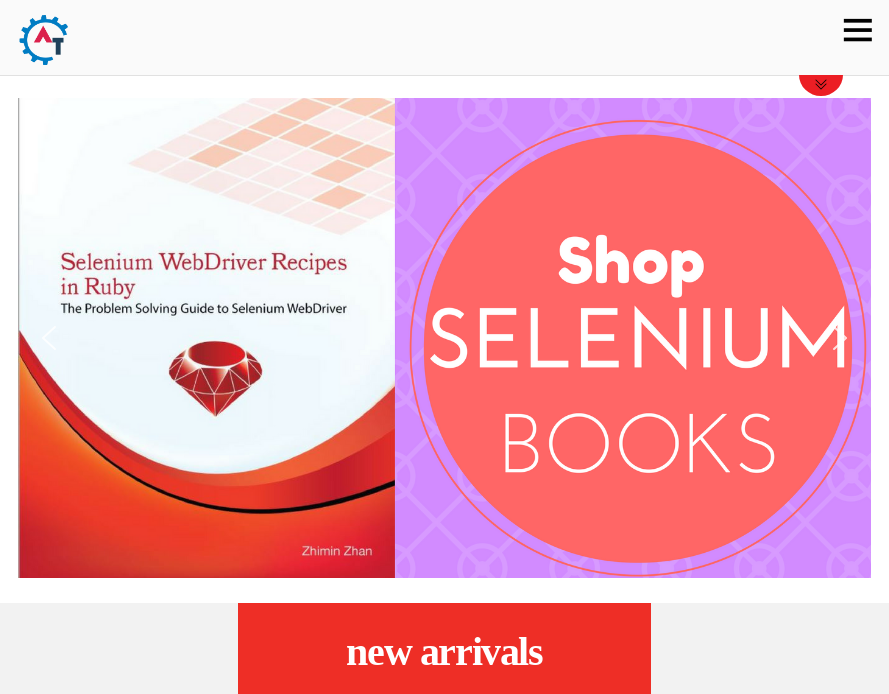

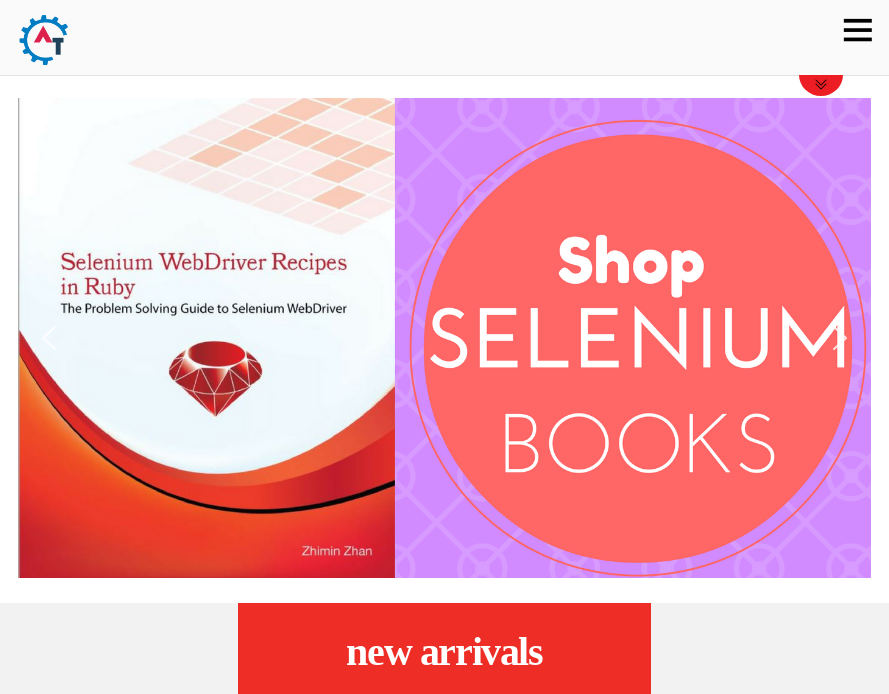